Tests clicking the Edit button on a sortable data table and verifies the URL contains 'edit' after clicking

Starting URL: https://the-internet.herokuapp.com/tables

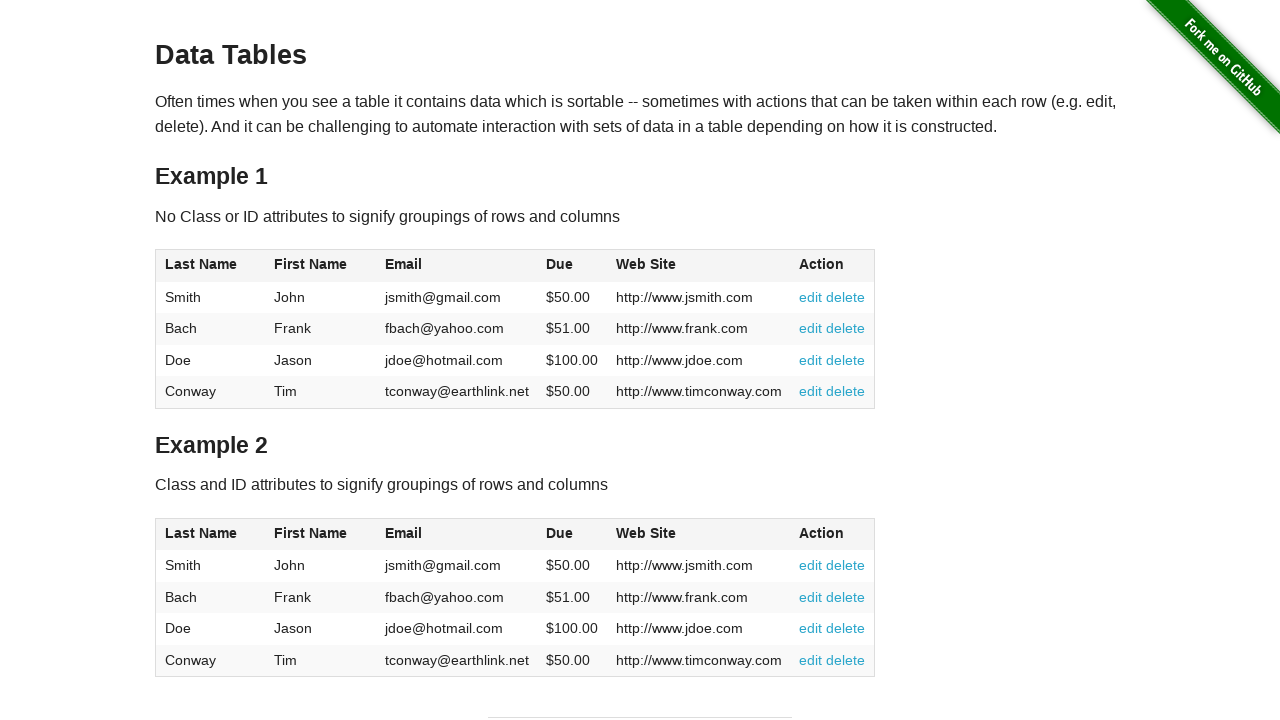

Clicked the Edit button on the sortable data table at (811, 297) on xpath=//td//a[@href='#edit']
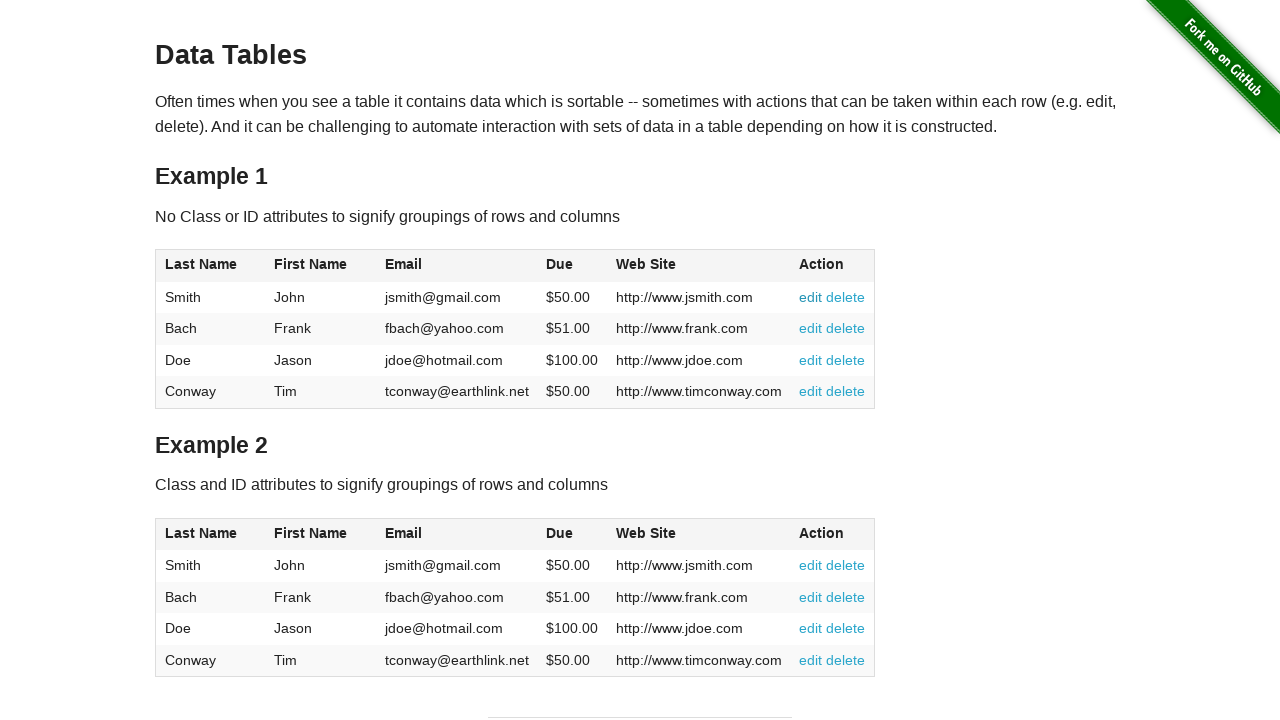

Verified URL contains 'edit' after clicking Edit button
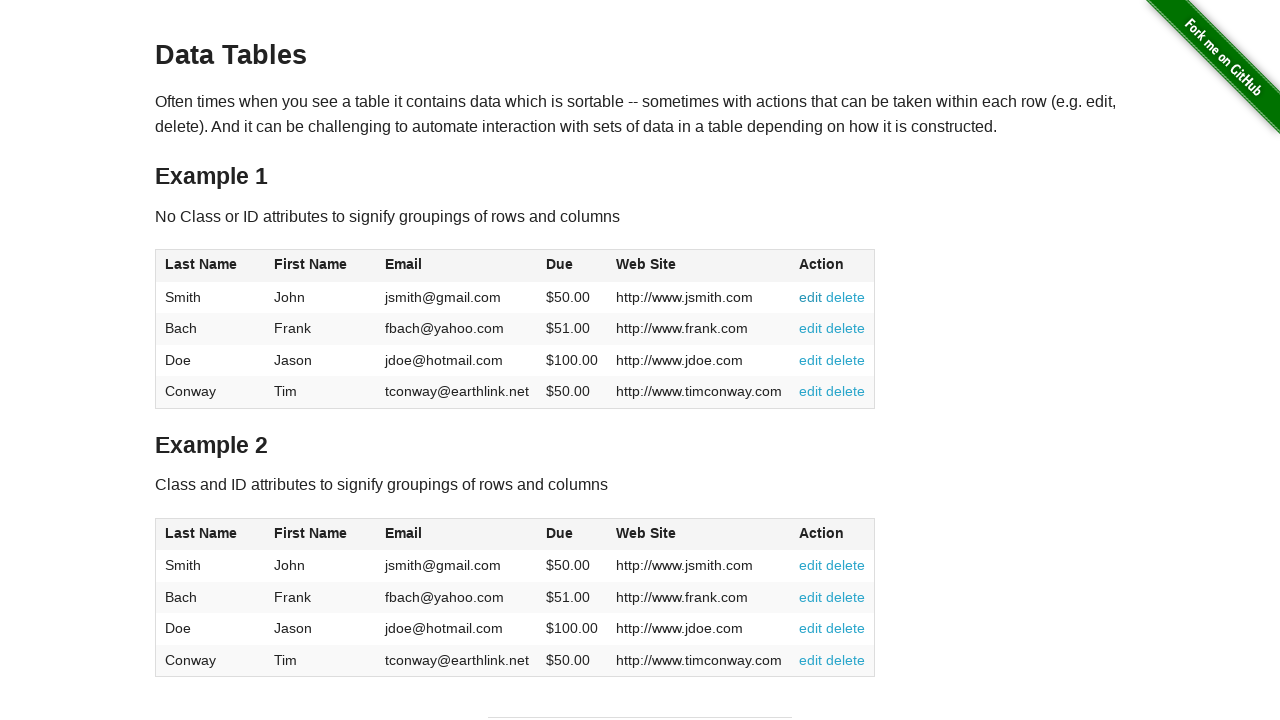

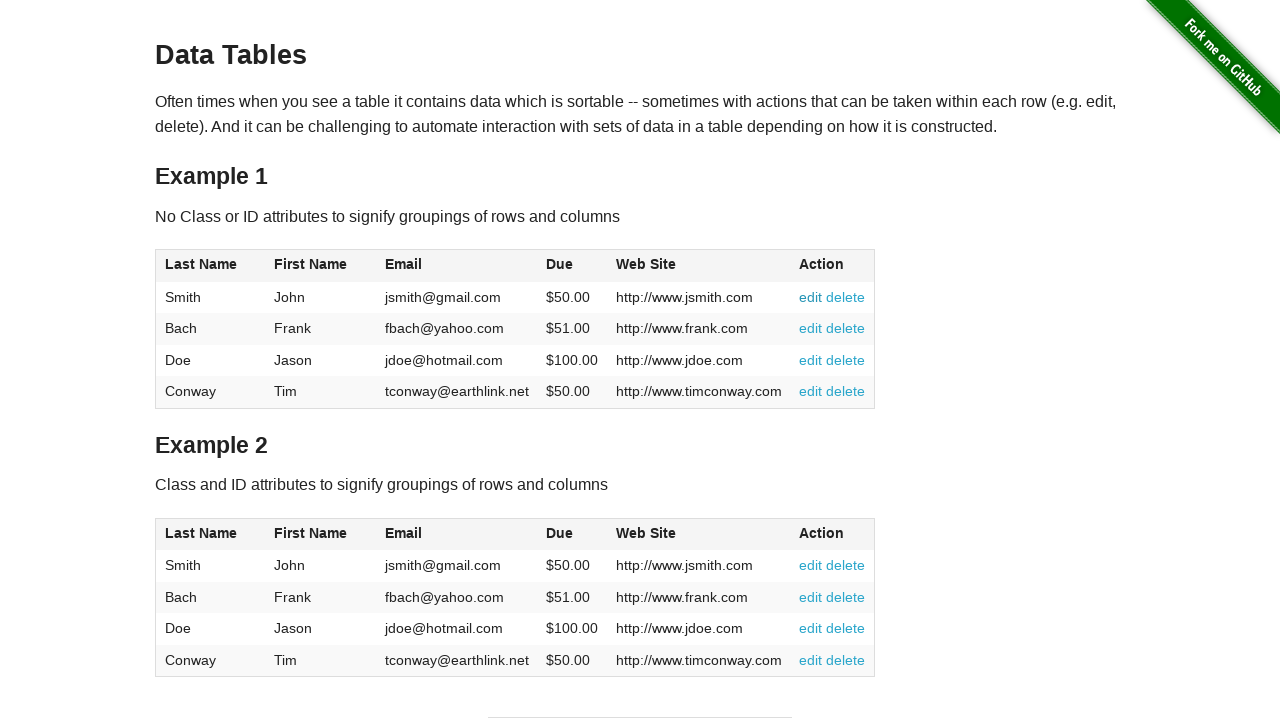